Tests table sorting functionality by clicking on the first column header and verifying that the data gets sorted

Starting URL: https://rahulshettyacademy.com/seleniumPractise/#/offers

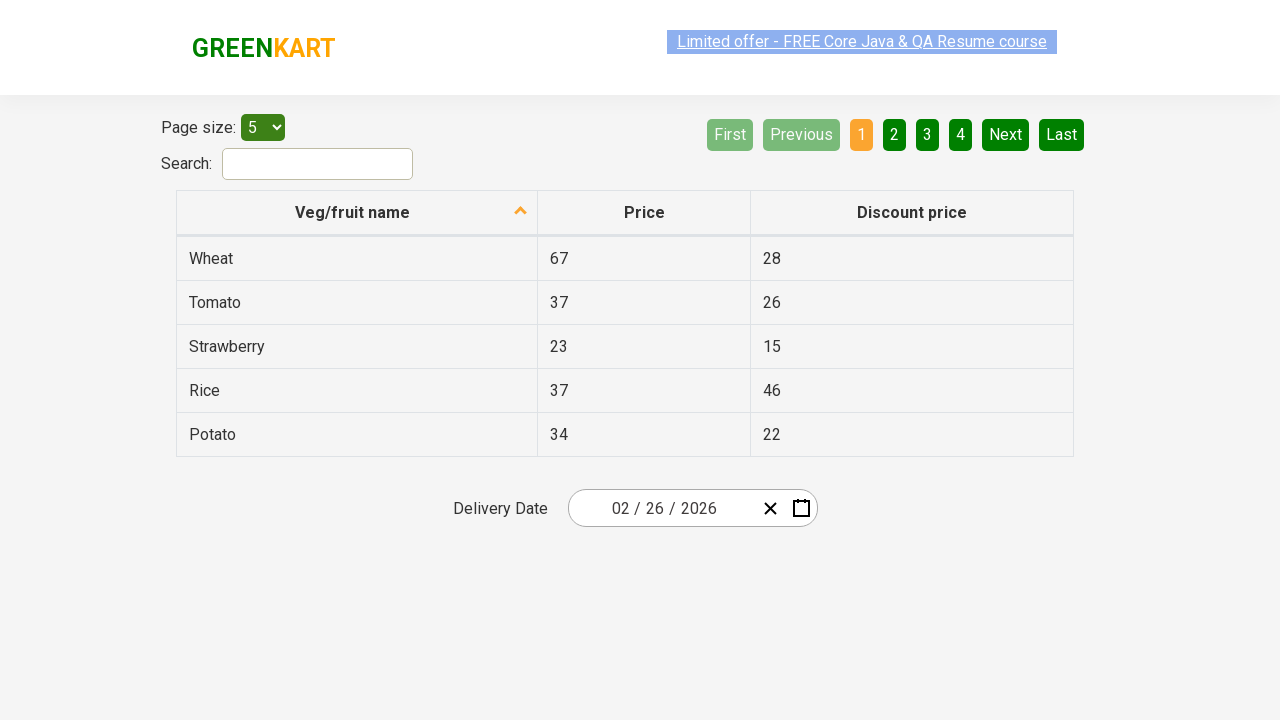

Navigated to web tables practice page
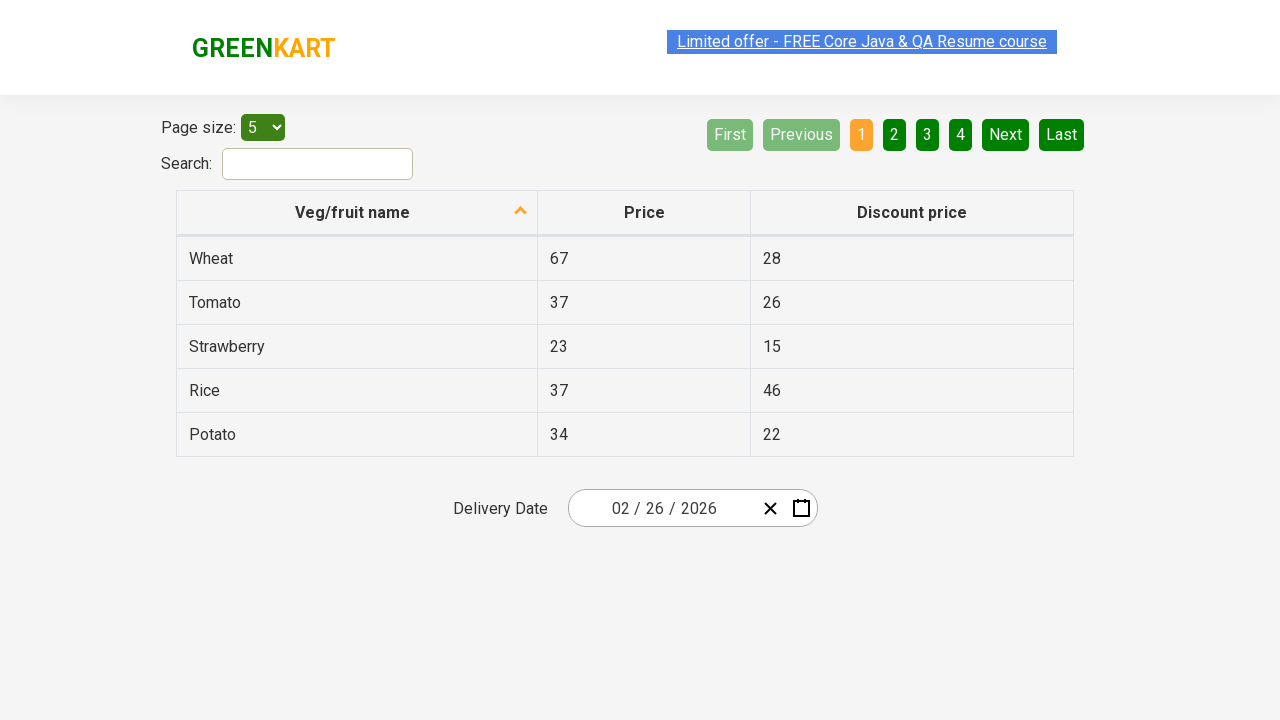

Clicked first column header to trigger sorting at (357, 213) on th:first-child
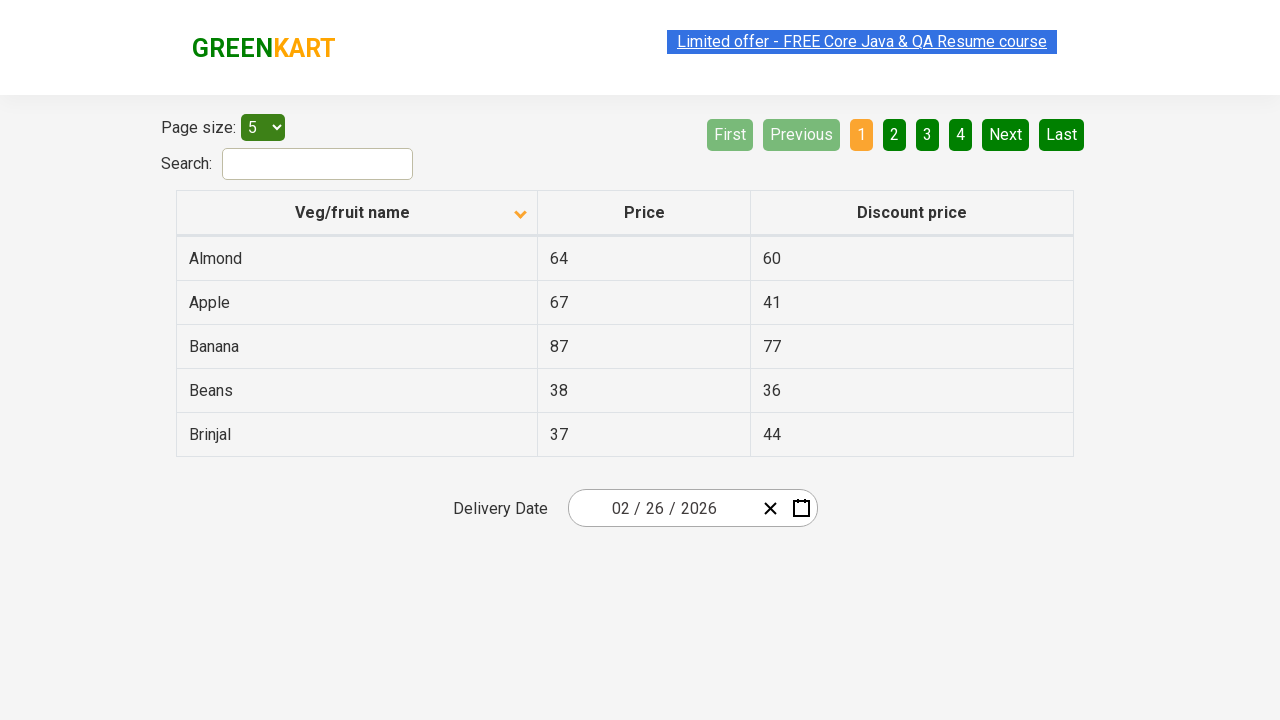

Waited for table to update after sorting
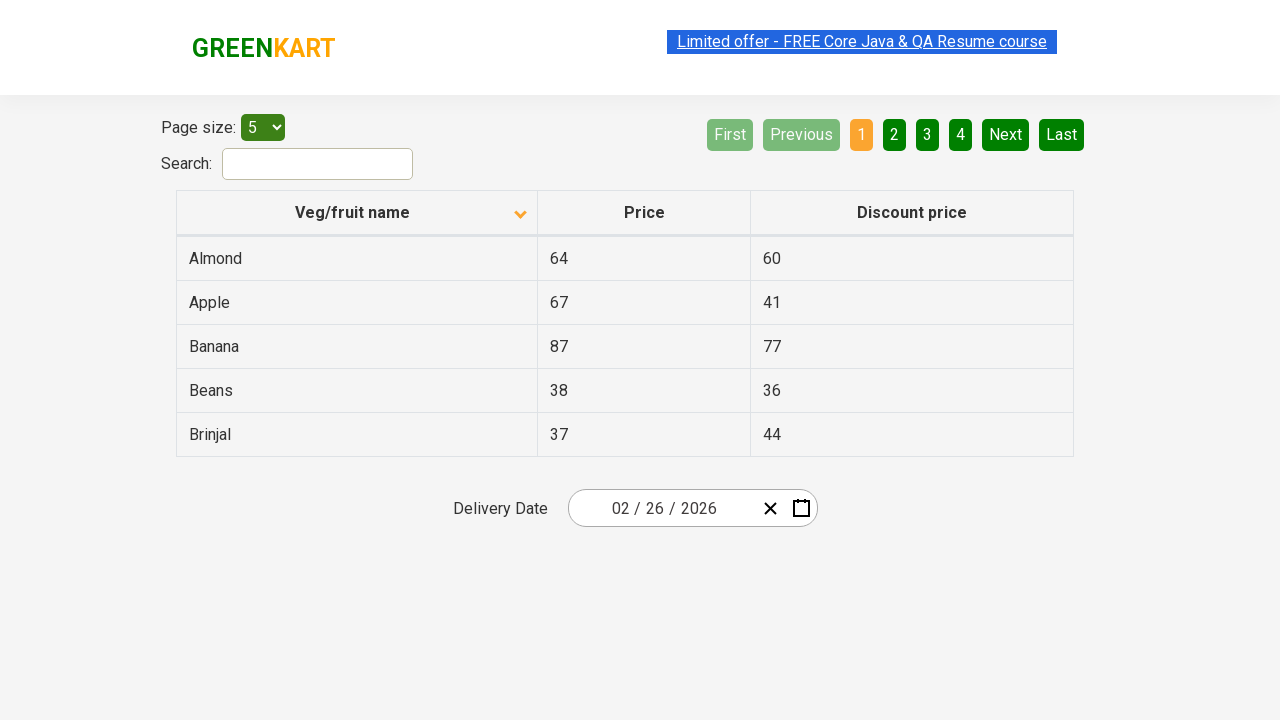

Retrieved all values from first column
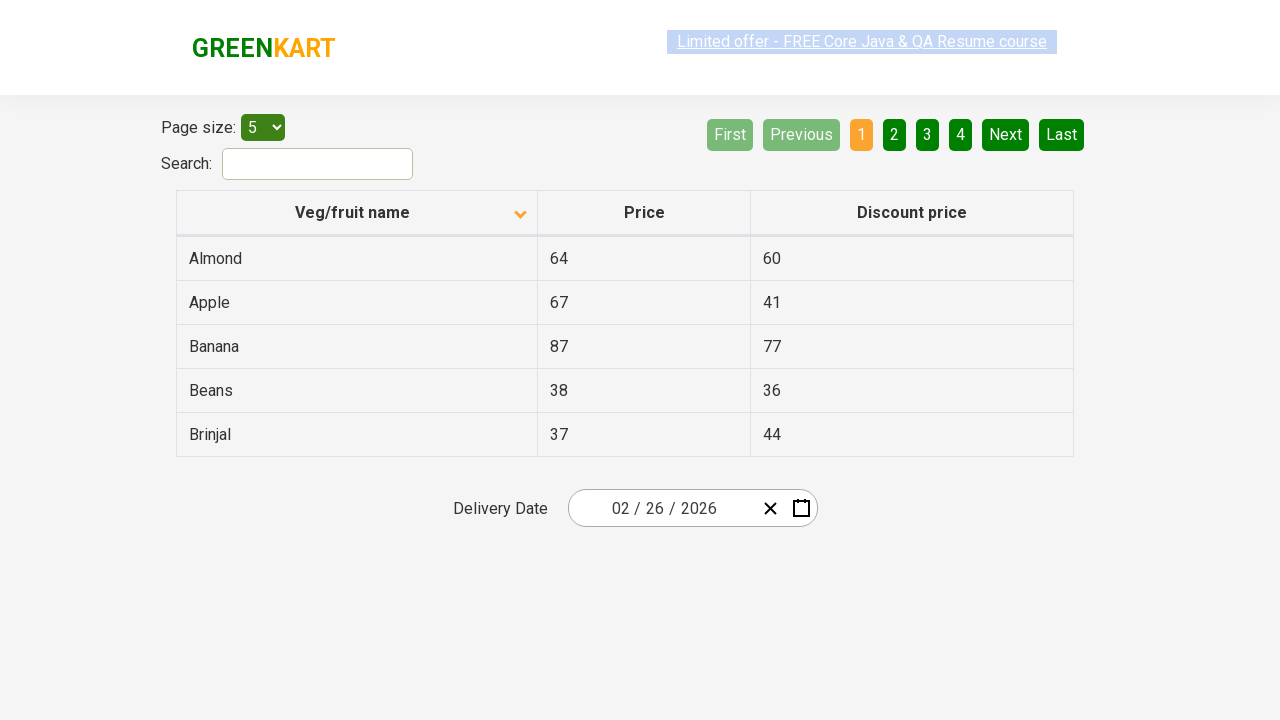

Extracted text content from first column cells
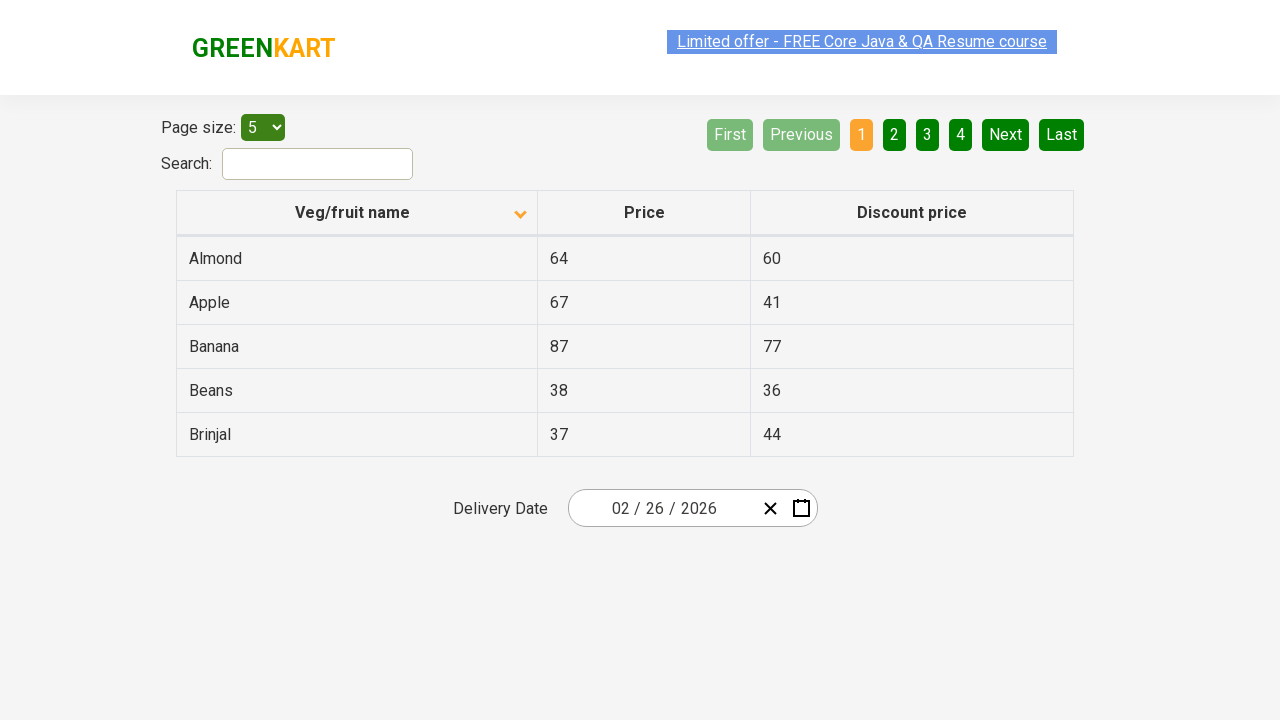

Generated sorted reference list for comparison
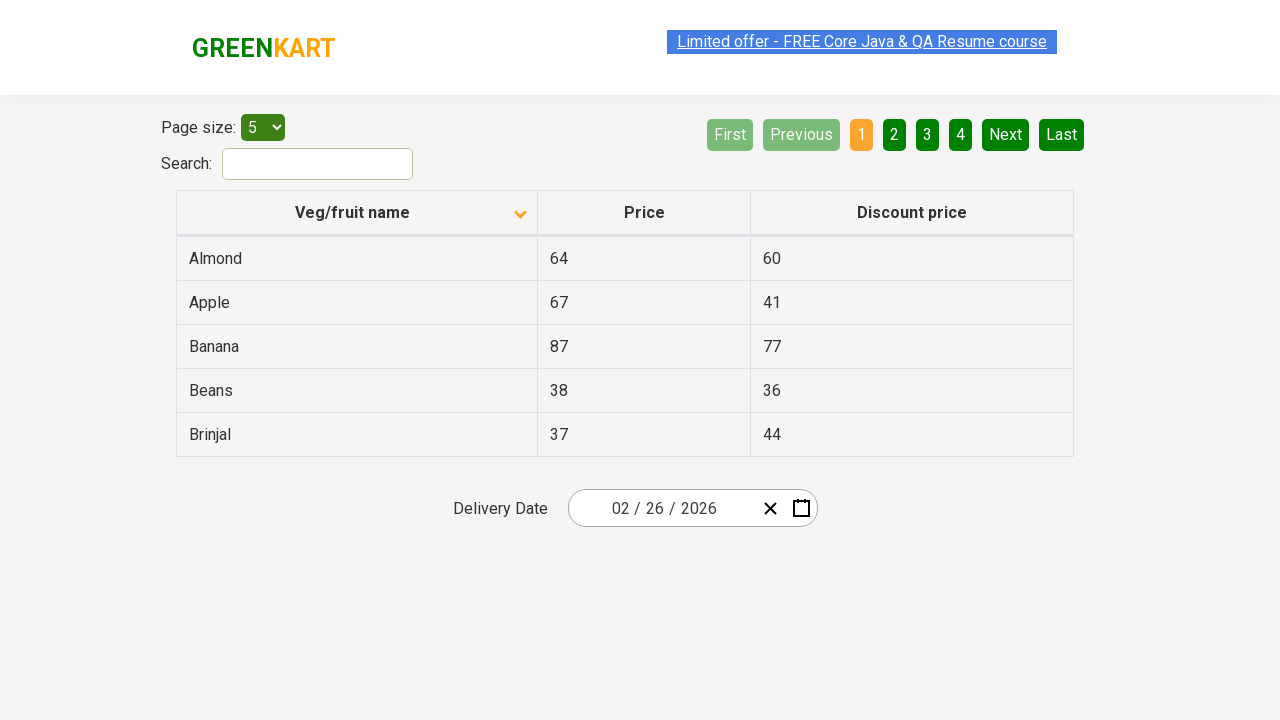

Verified that table data is properly sorted in ascending order
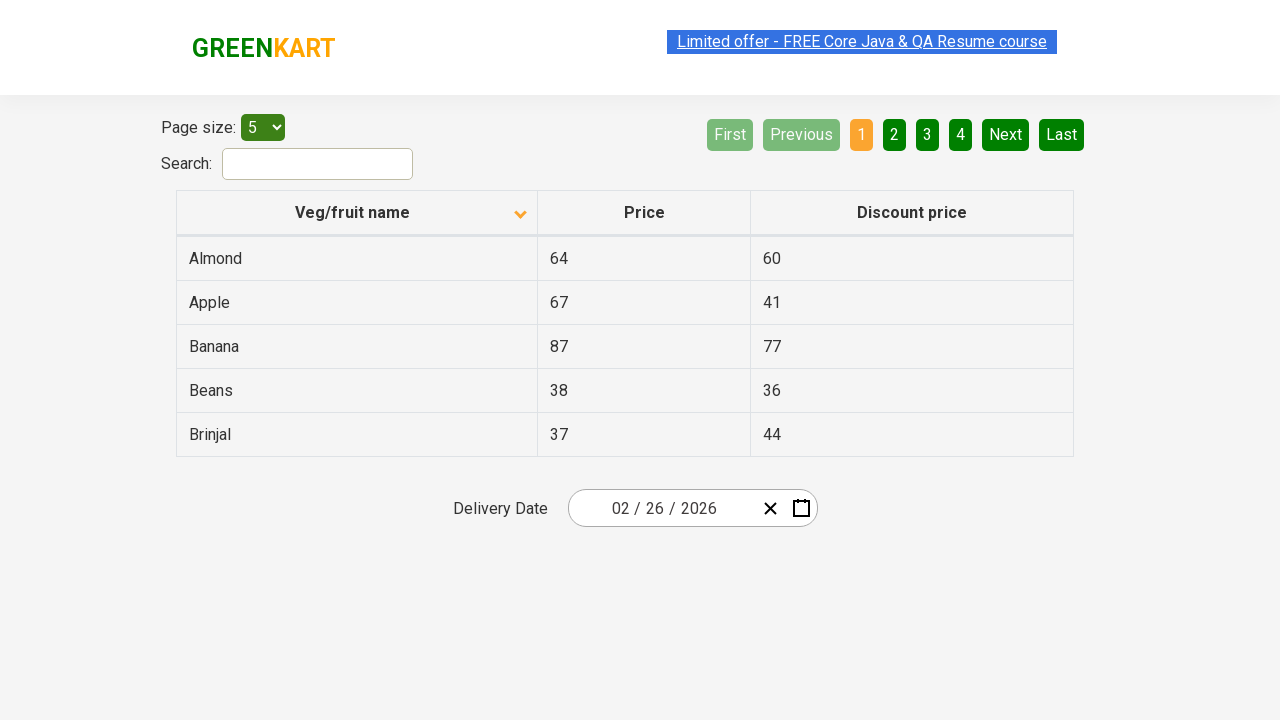

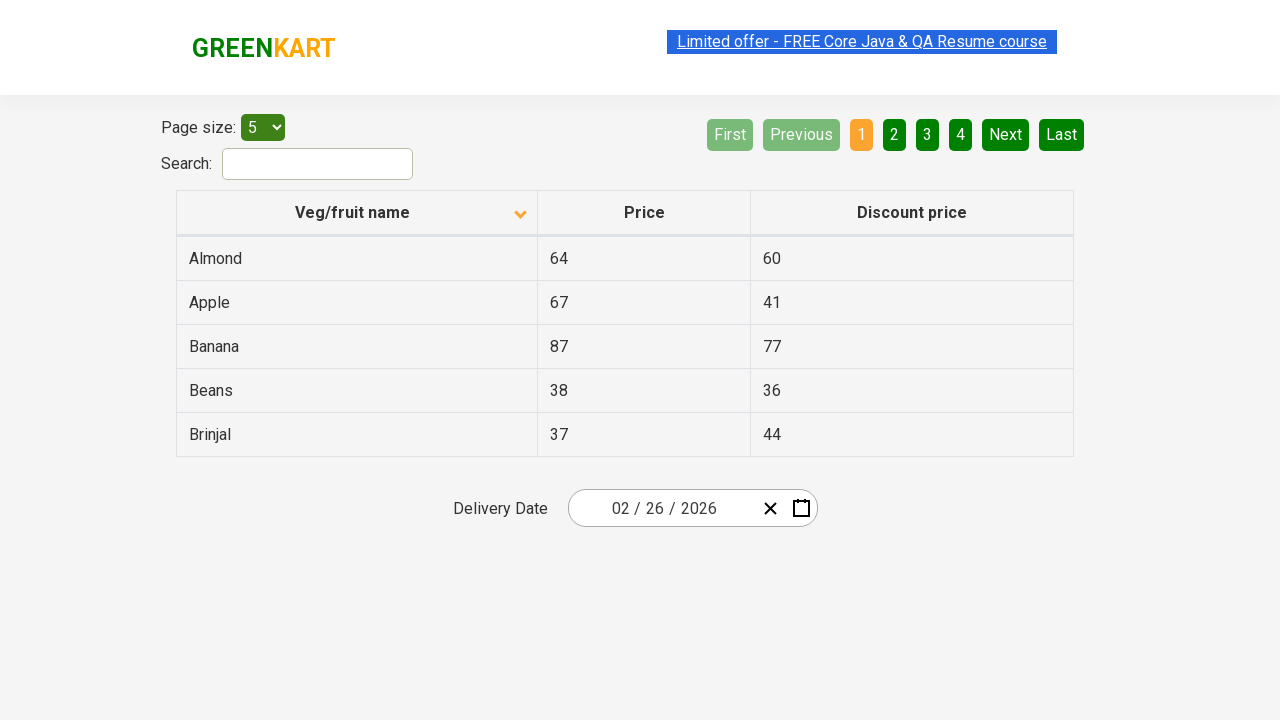